Tests checkbox interaction on a dynamic controls page by clicking the checkbox twice to toggle its selected state

Starting URL: https://training-support.net/webelements/dynamic-controls

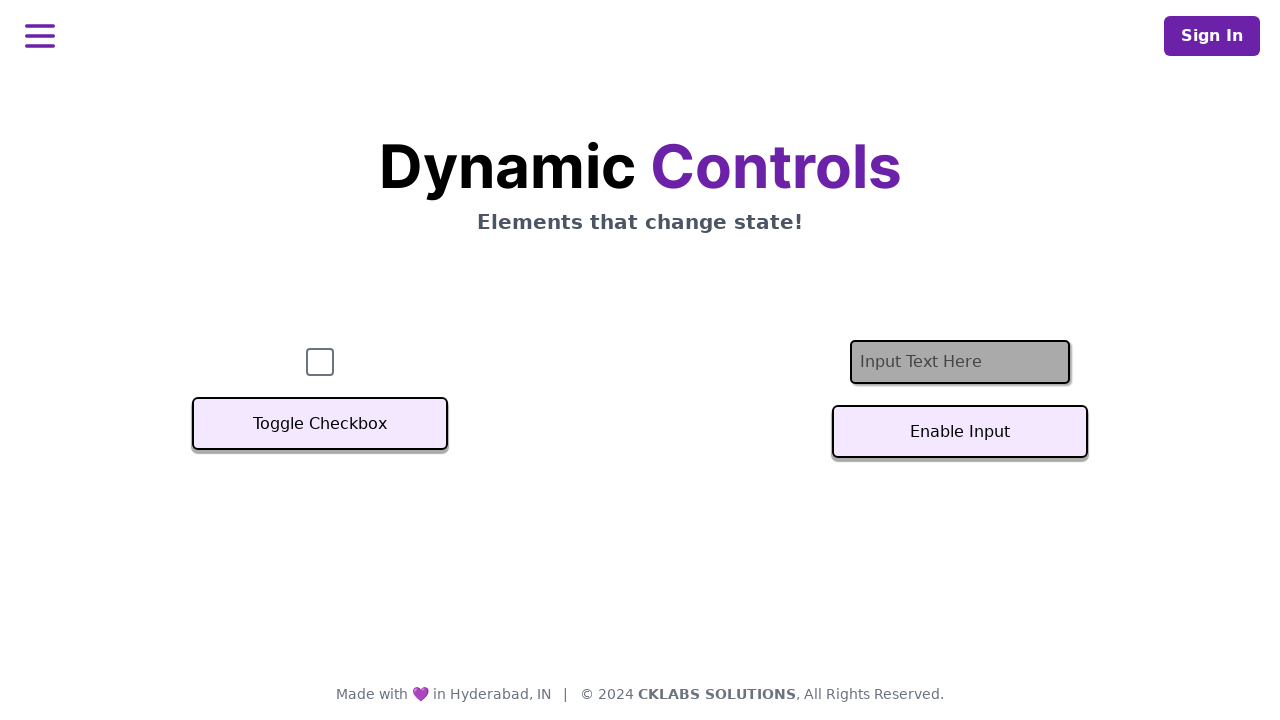

Navigated to dynamic controls page
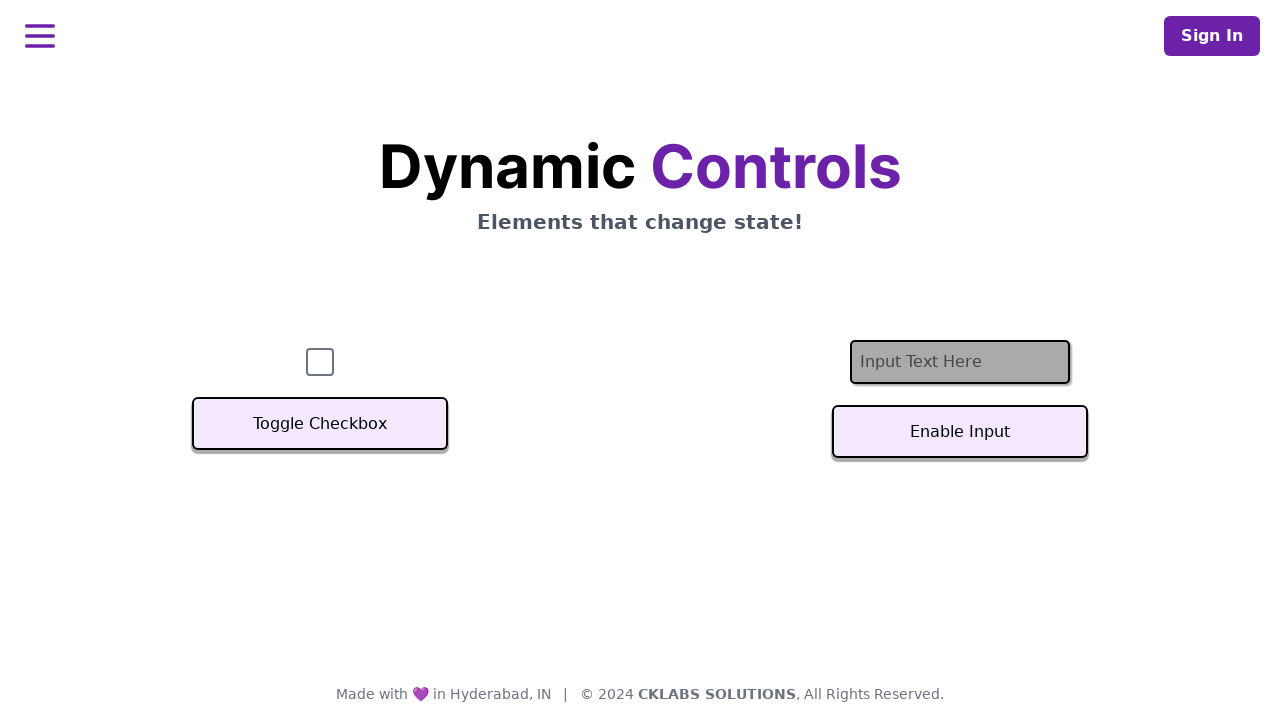

Clicked checkbox to select it at (320, 362) on #checkbox
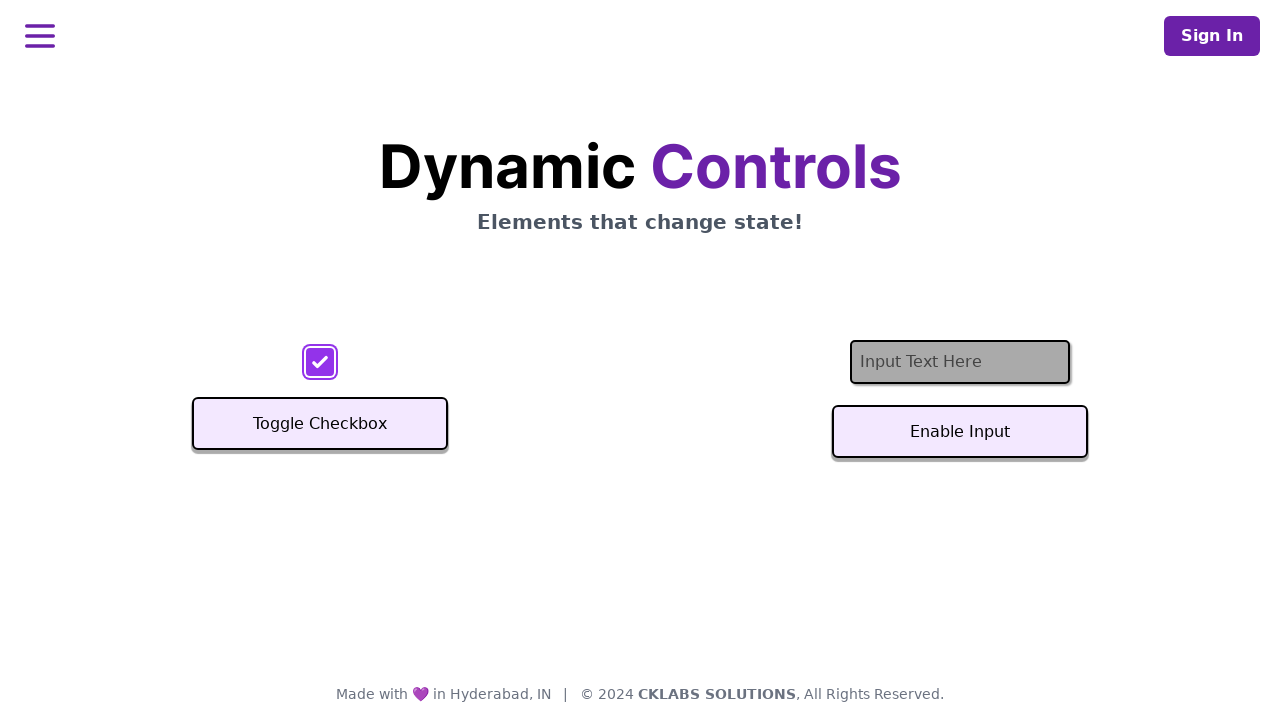

Clicked checkbox again to deselect it at (320, 362) on #checkbox
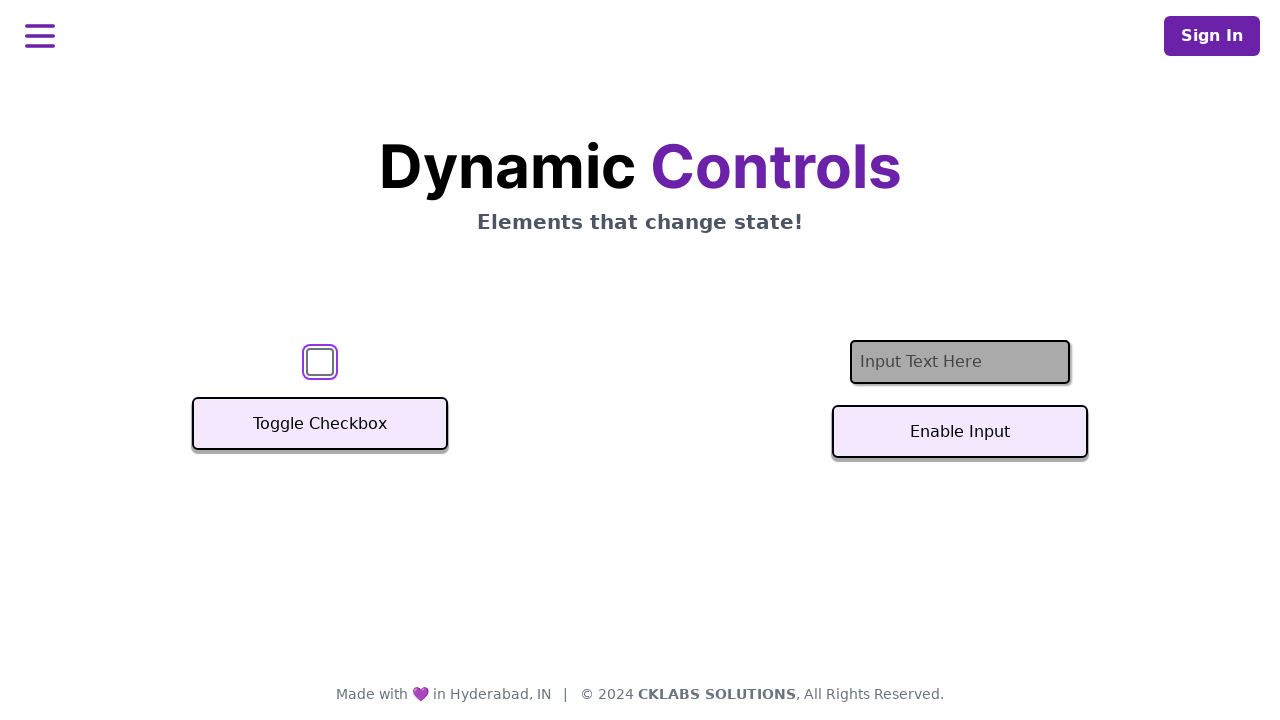

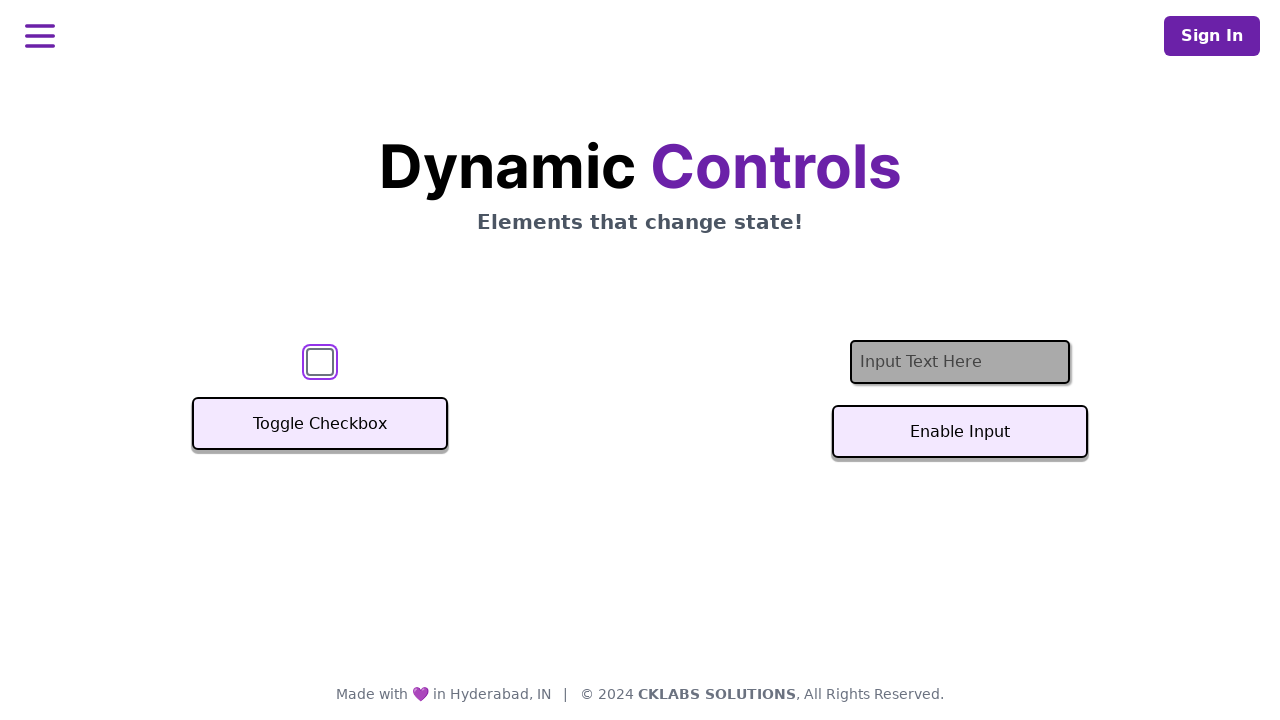